Tests the search functionality by navigating to the search page, entering a programming language name, and verifying search results contain the query term.

Starting URL: https://www.99-bottles-of-beer.net/

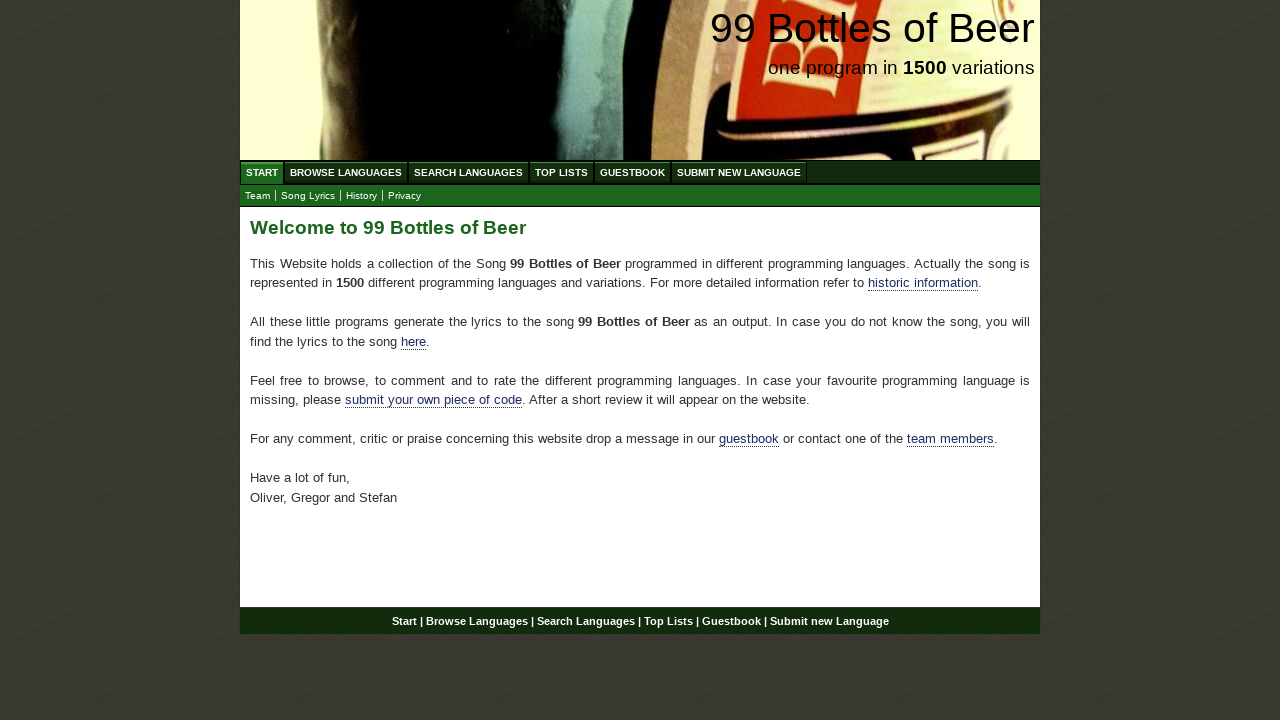

Clicked on Search Languages menu at (468, 172) on xpath=//ul[@id='menu']/li/a[@href='/search.html']
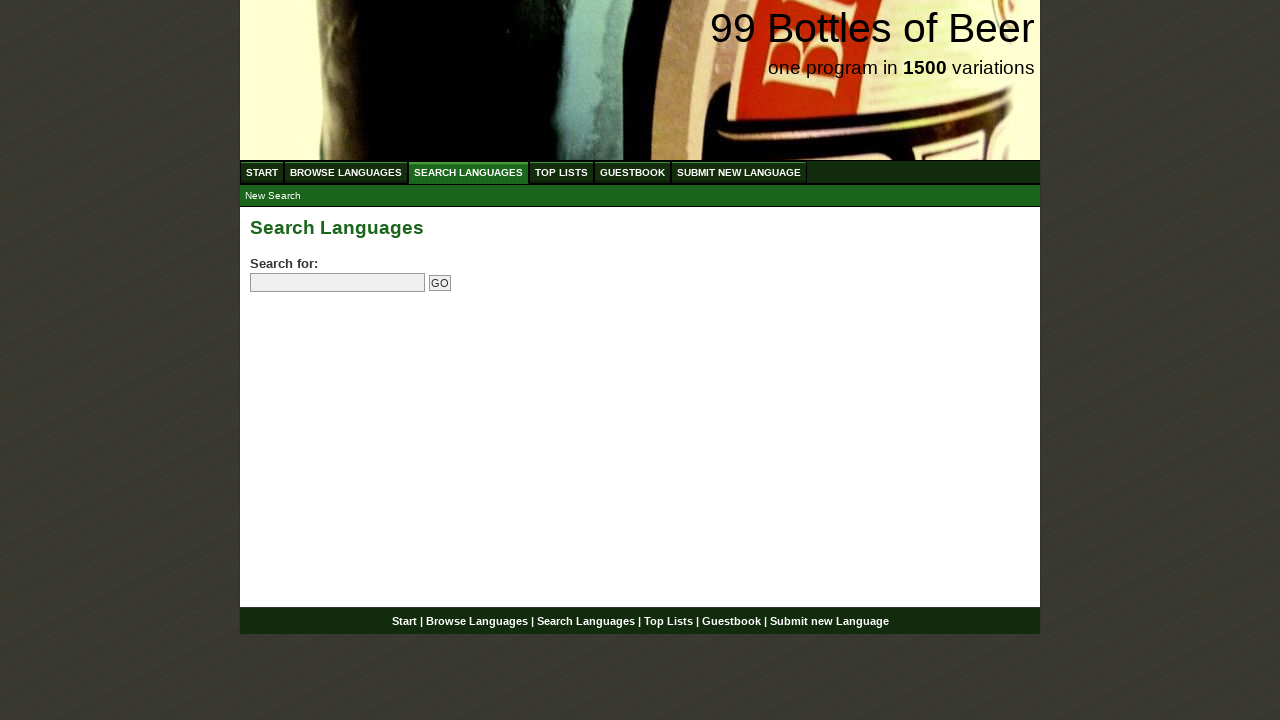

Clicked on search input field at (338, 283) on input[name='search']
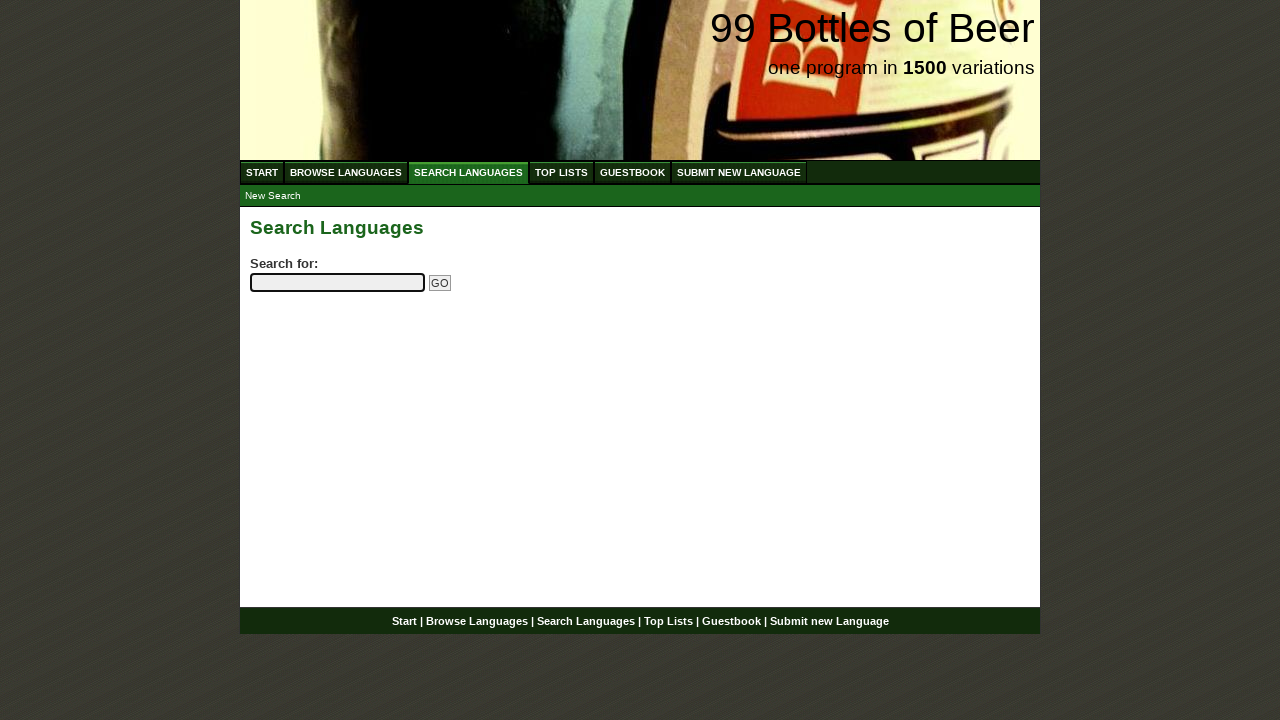

Entered 'python' in search field on input[name='search']
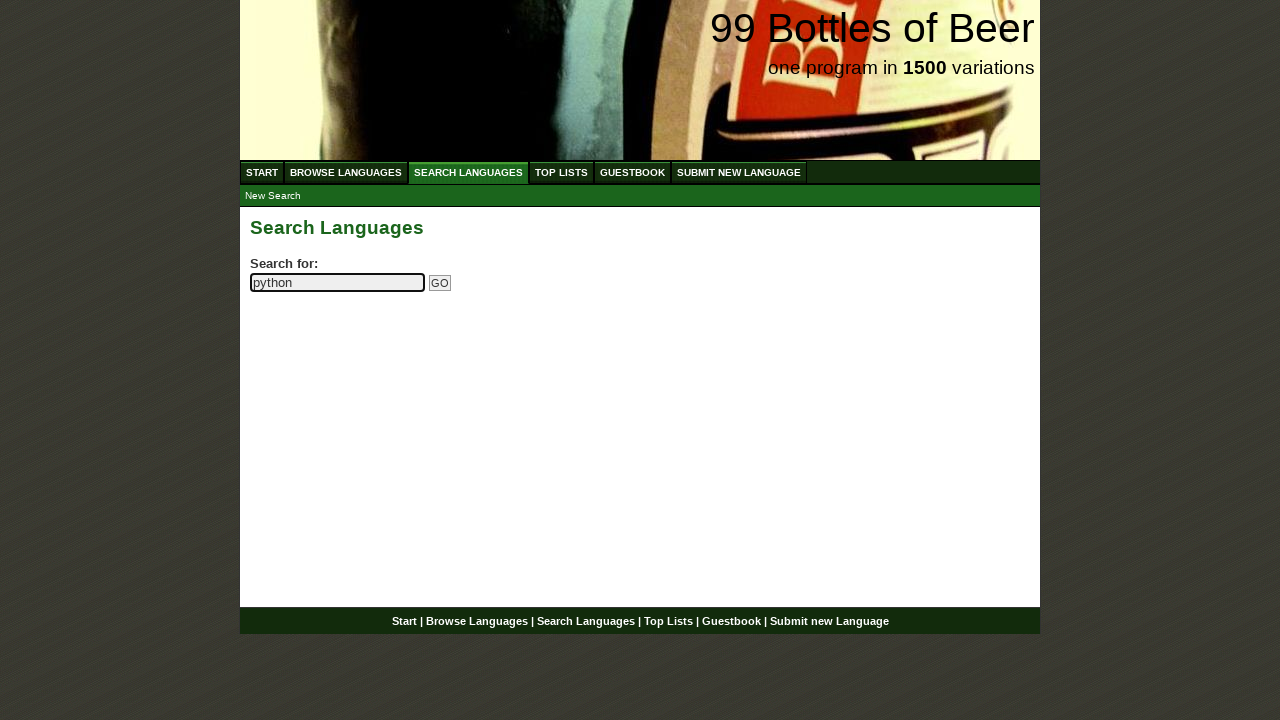

Clicked the Go button to submit search at (440, 283) on input[name='submitsearch']
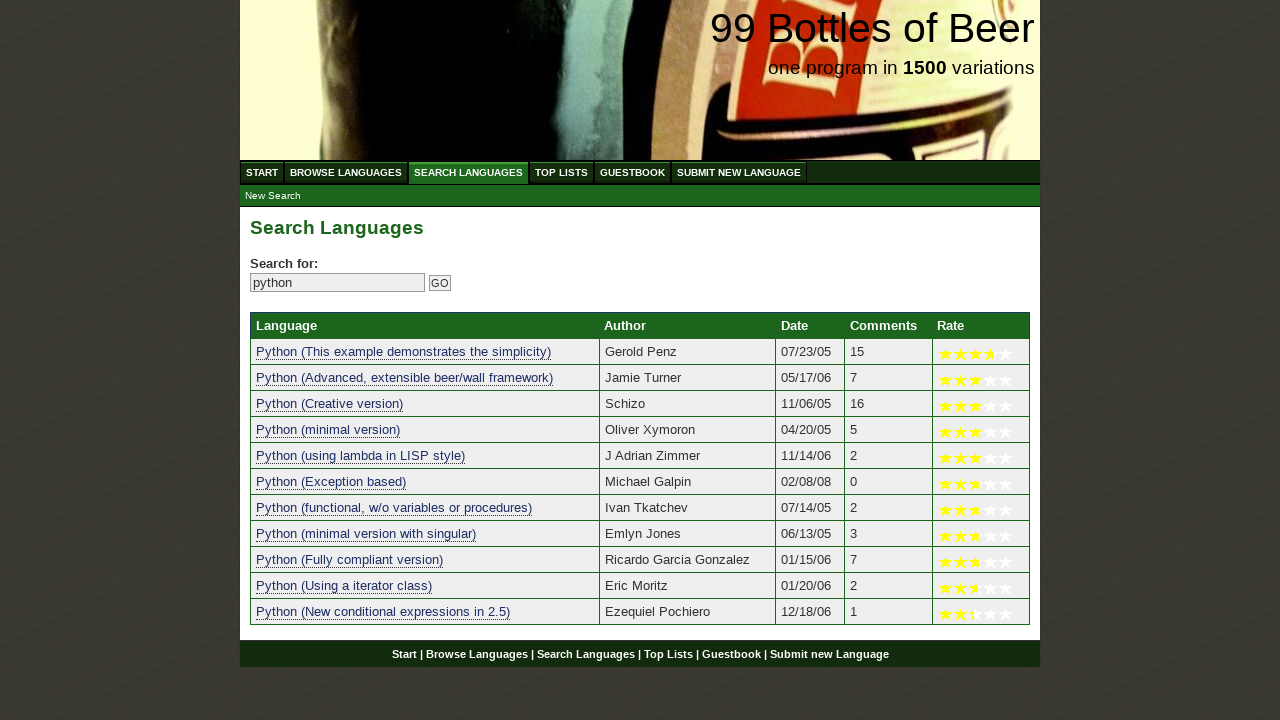

Search results loaded successfully
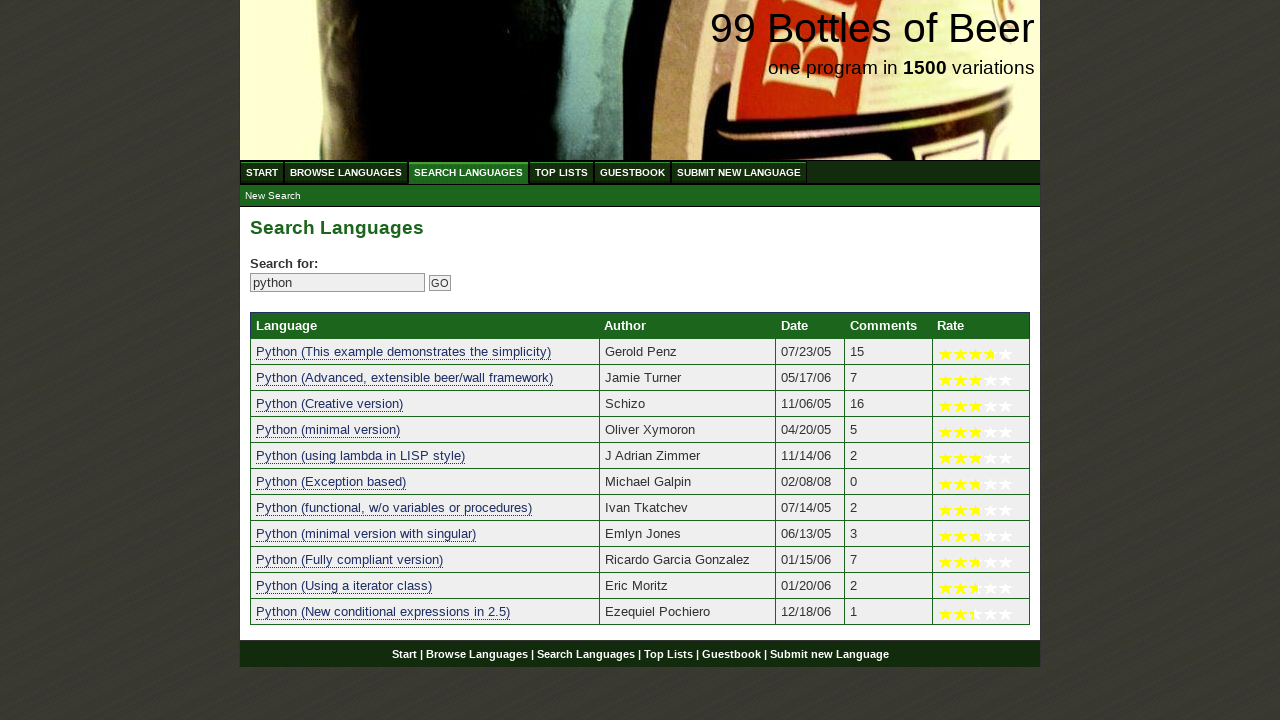

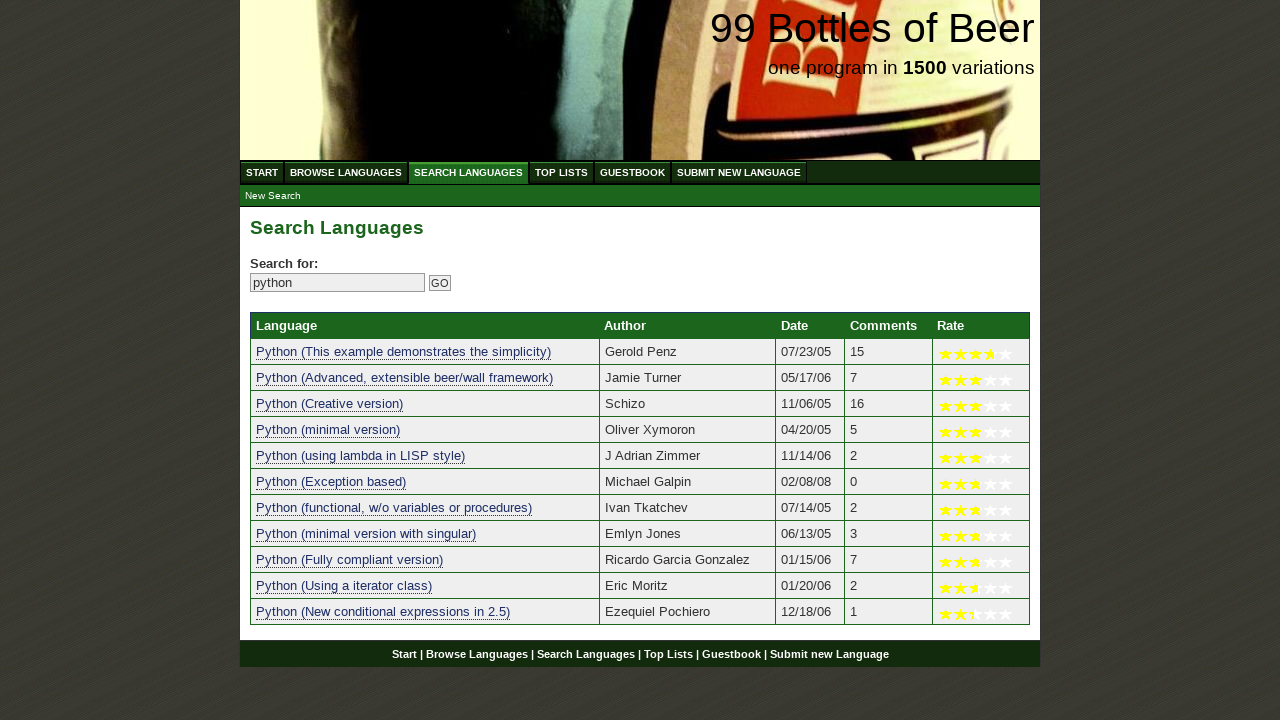